Tests the text box form submission on demoqa.com by filling in name, email, current address, and permanent address fields, then verifying the form was successfully submitted.

Starting URL: https://demoqa.com/text-box

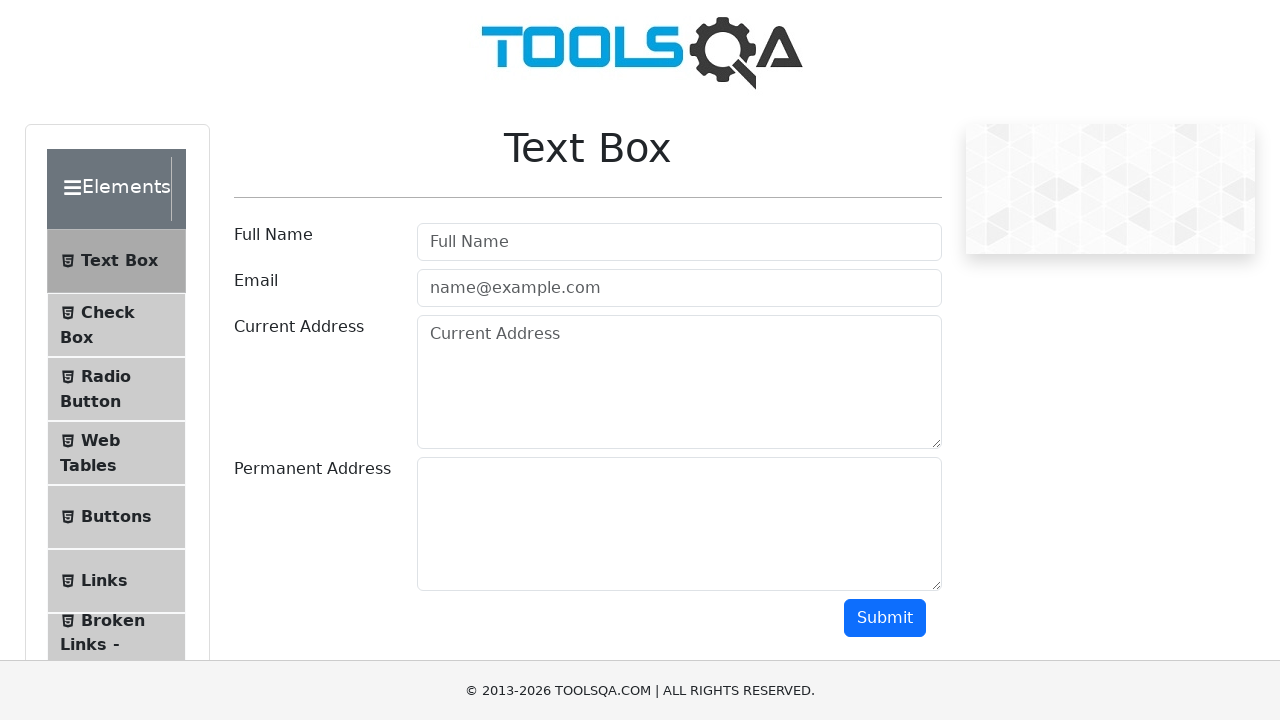

Filled Full Name field with 'Dan' on #userName
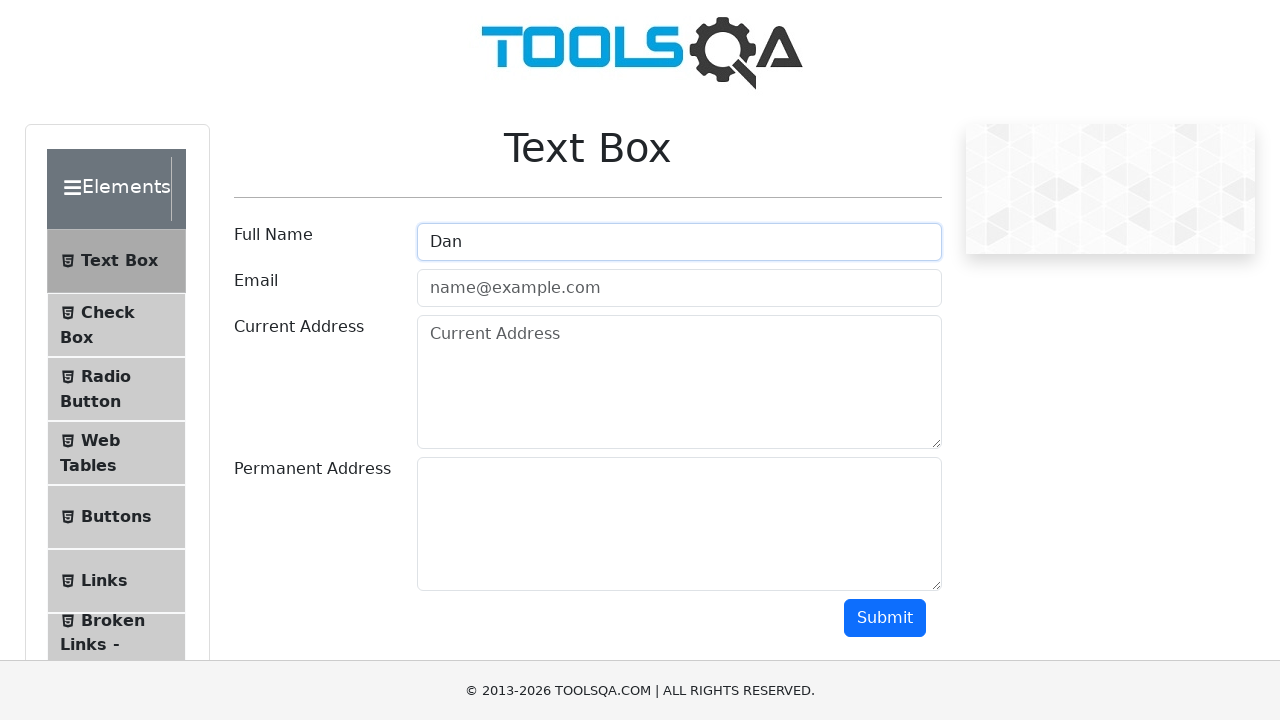

Filled Email field with 'test@test.com' on #userEmail
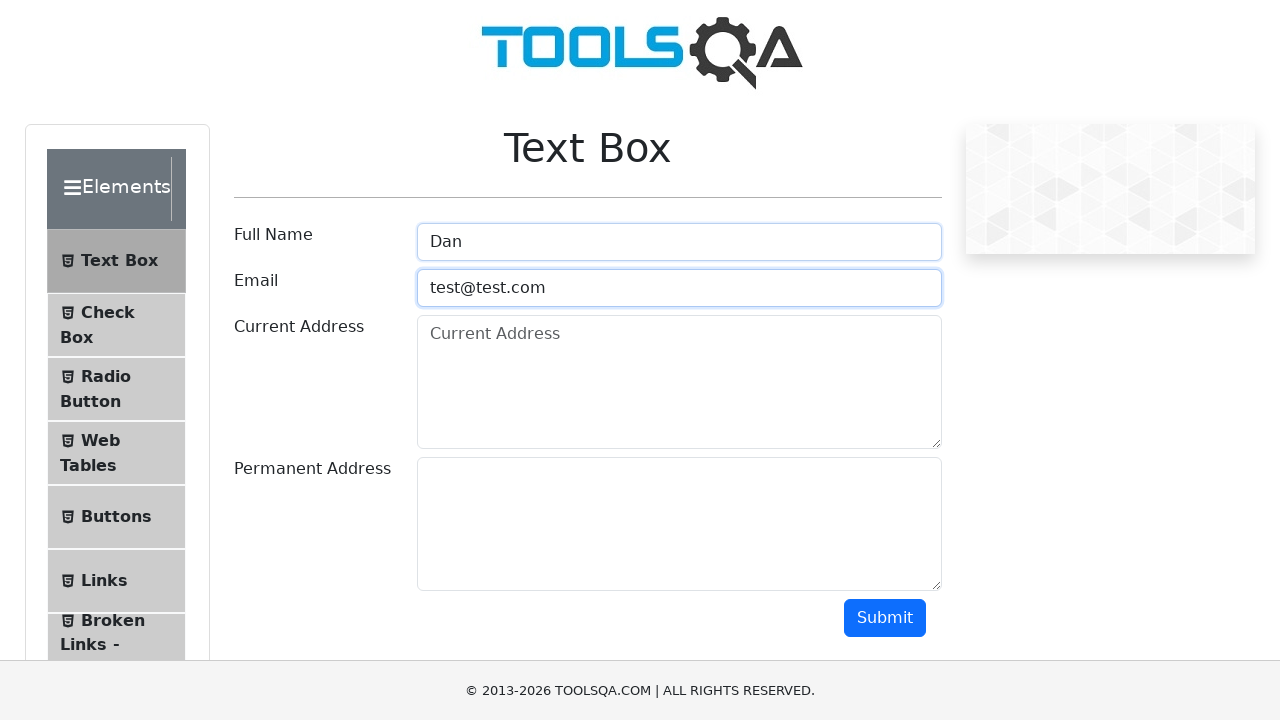

Filled Current Address field with 'address 1' on #currentAddress
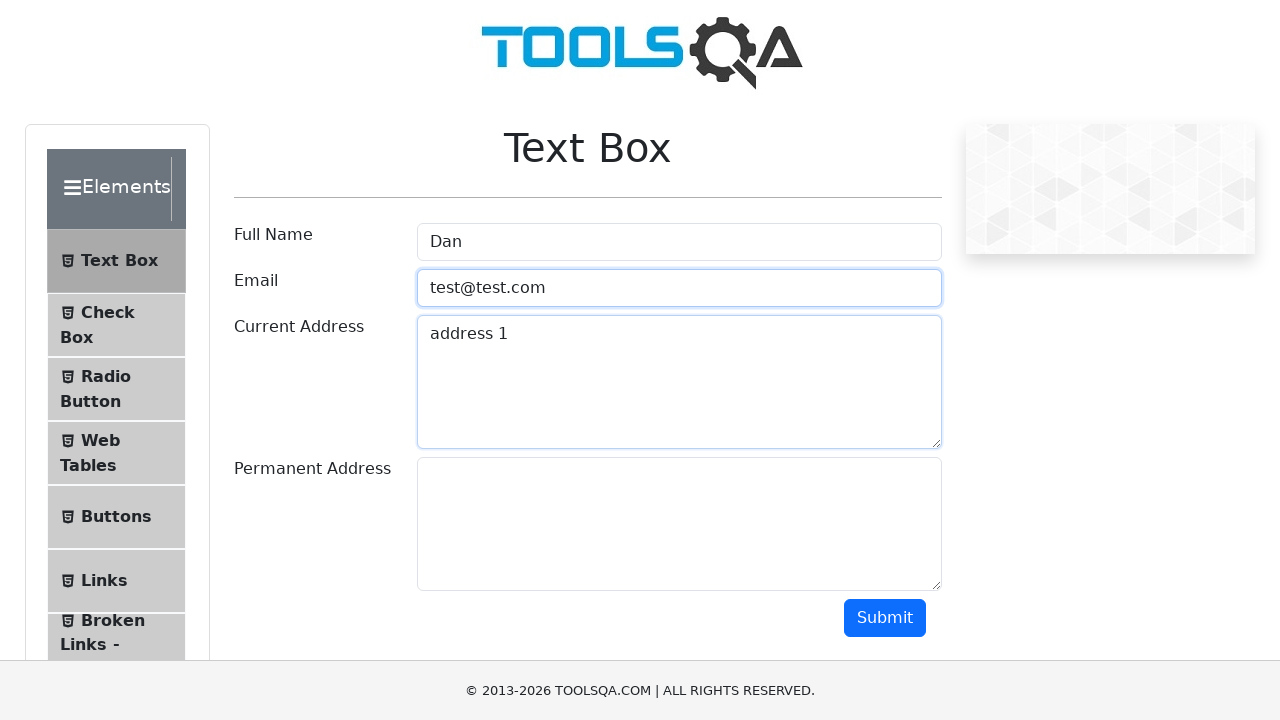

Filled Permanent Address field with 'address 2' on #permanentAddress
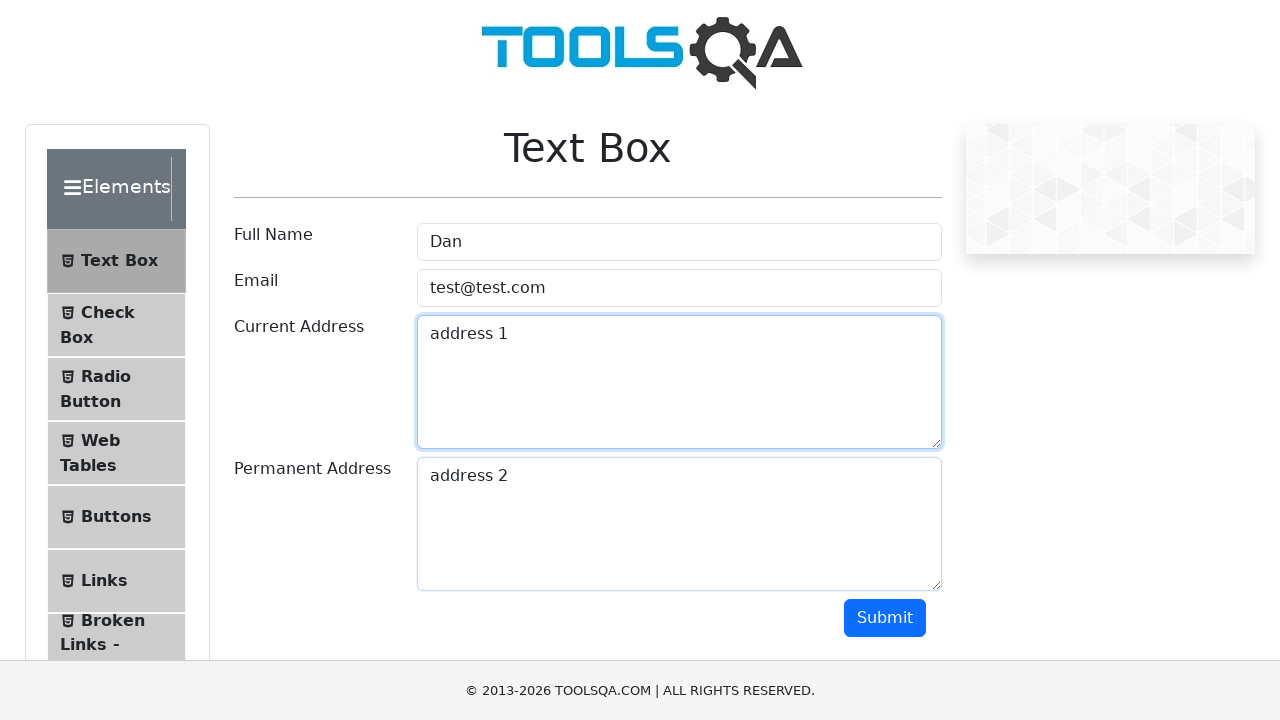

Clicked Submit button to submit the form at (885, 618) on #submit
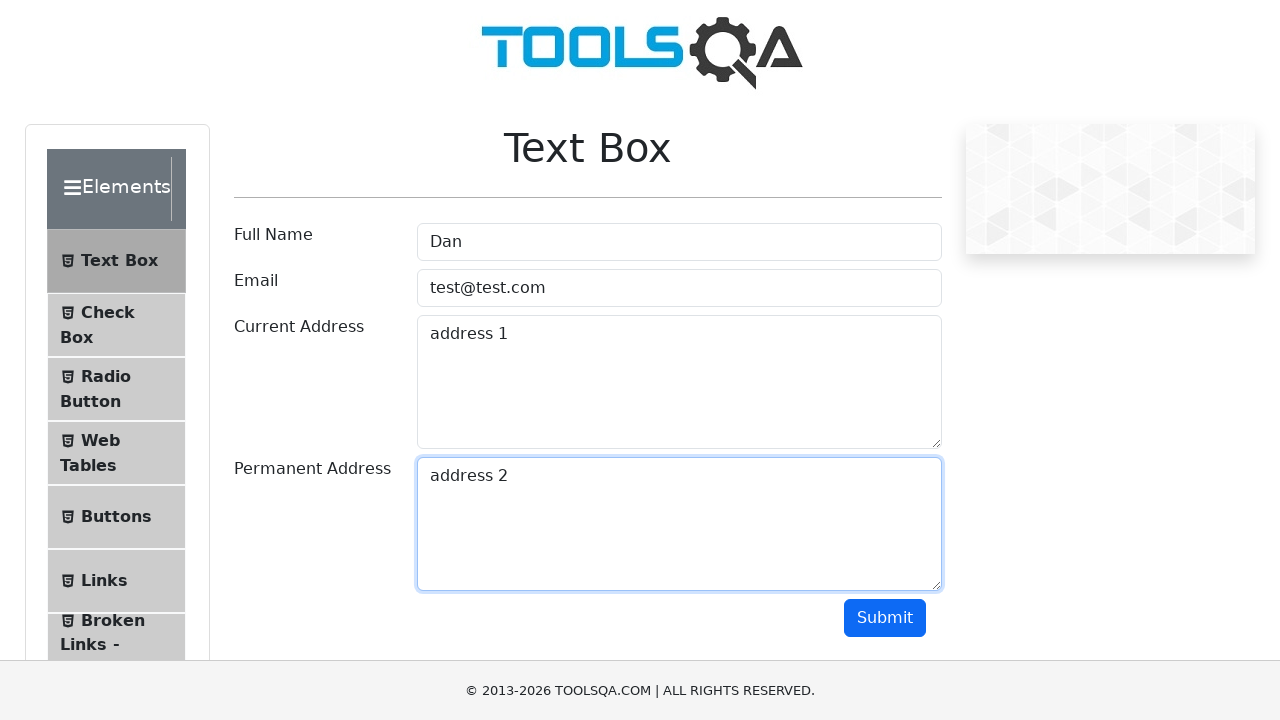

Form submission output section loaded successfully
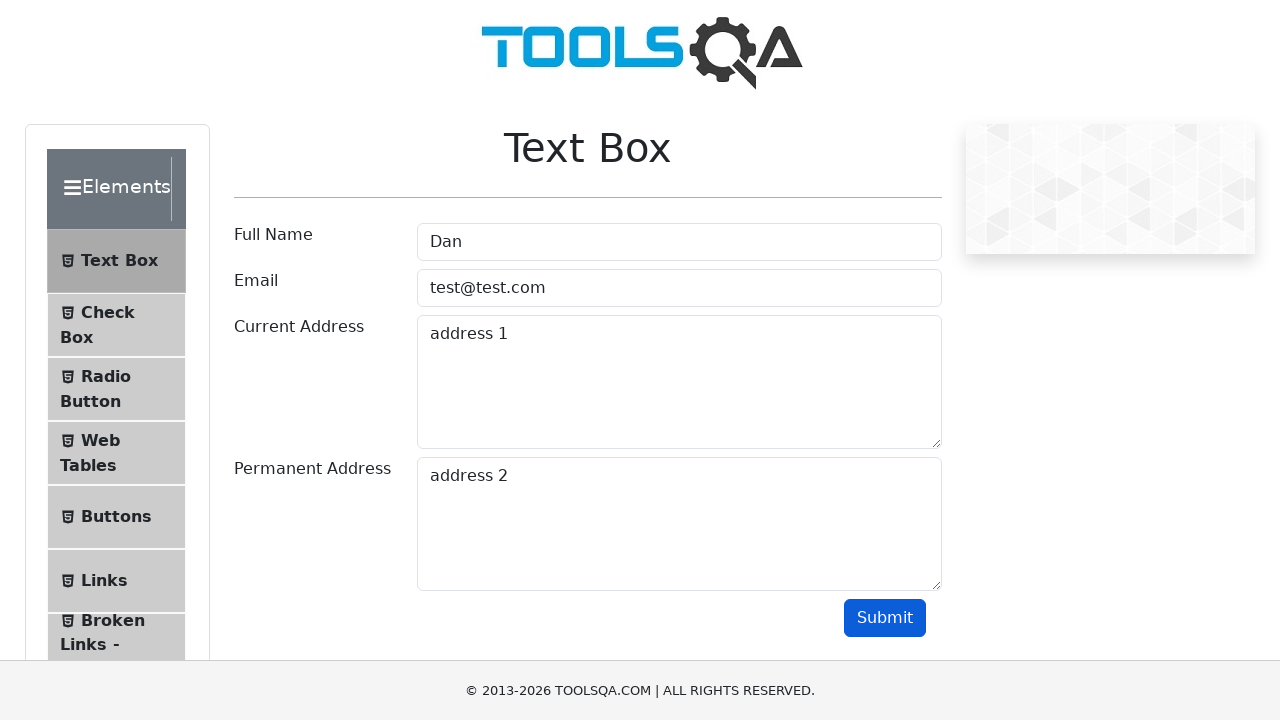

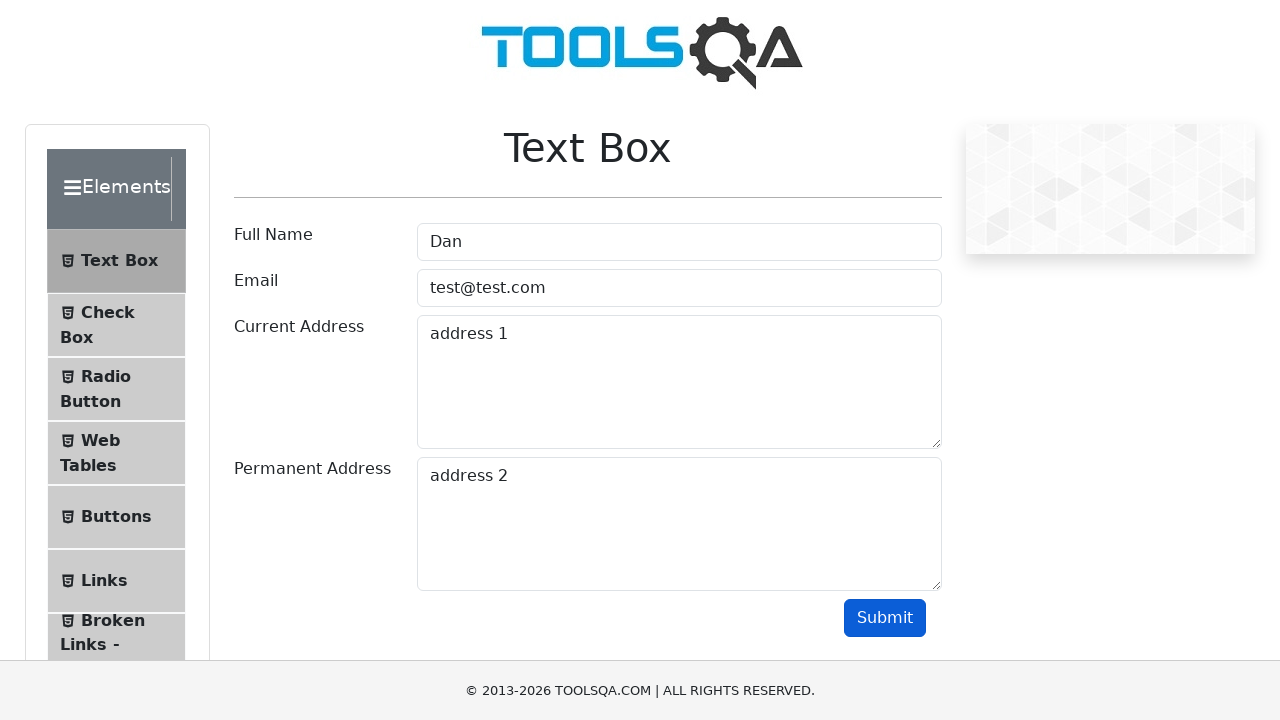